Tests browsing languages on 99-bottles-of-beer.net and verifies the Language and Author column headers are displayed

Starting URL: http://www.99-bottles-of-beer.net/

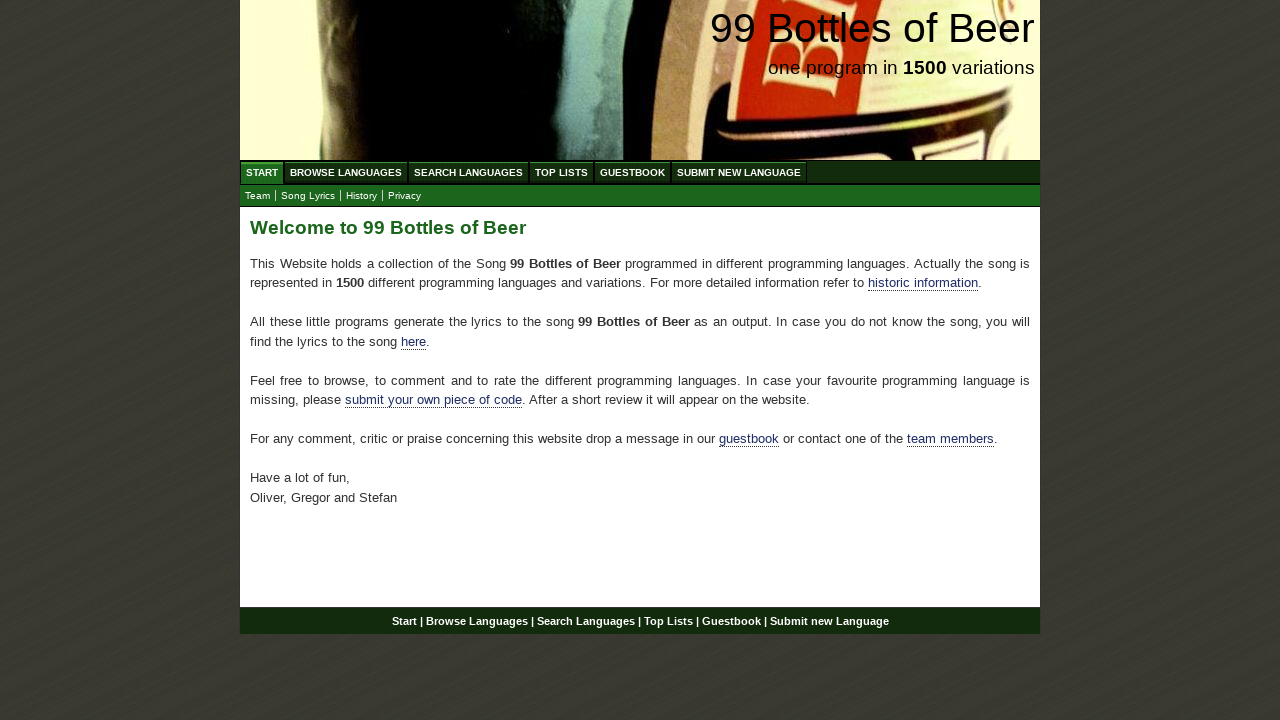

Clicked on Browse Languages menu link at (346, 172) on #menu li a[href='/abc.html']
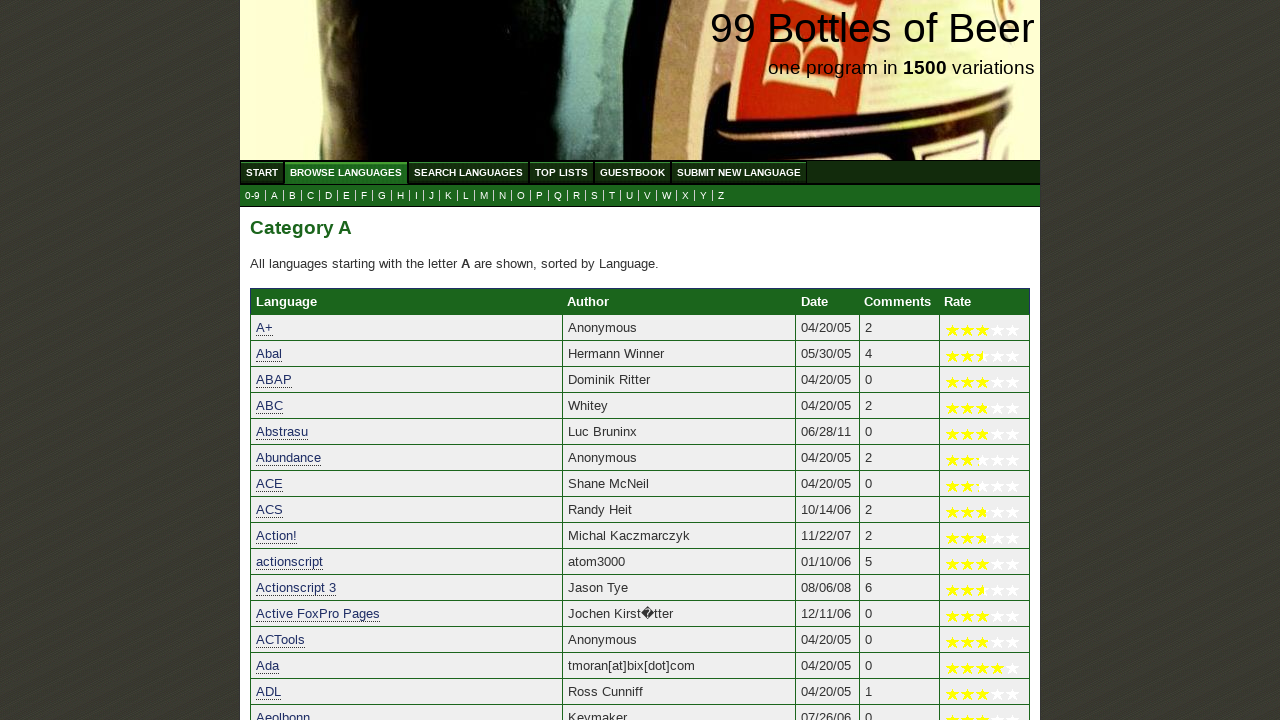

Verified Language column header is displayed
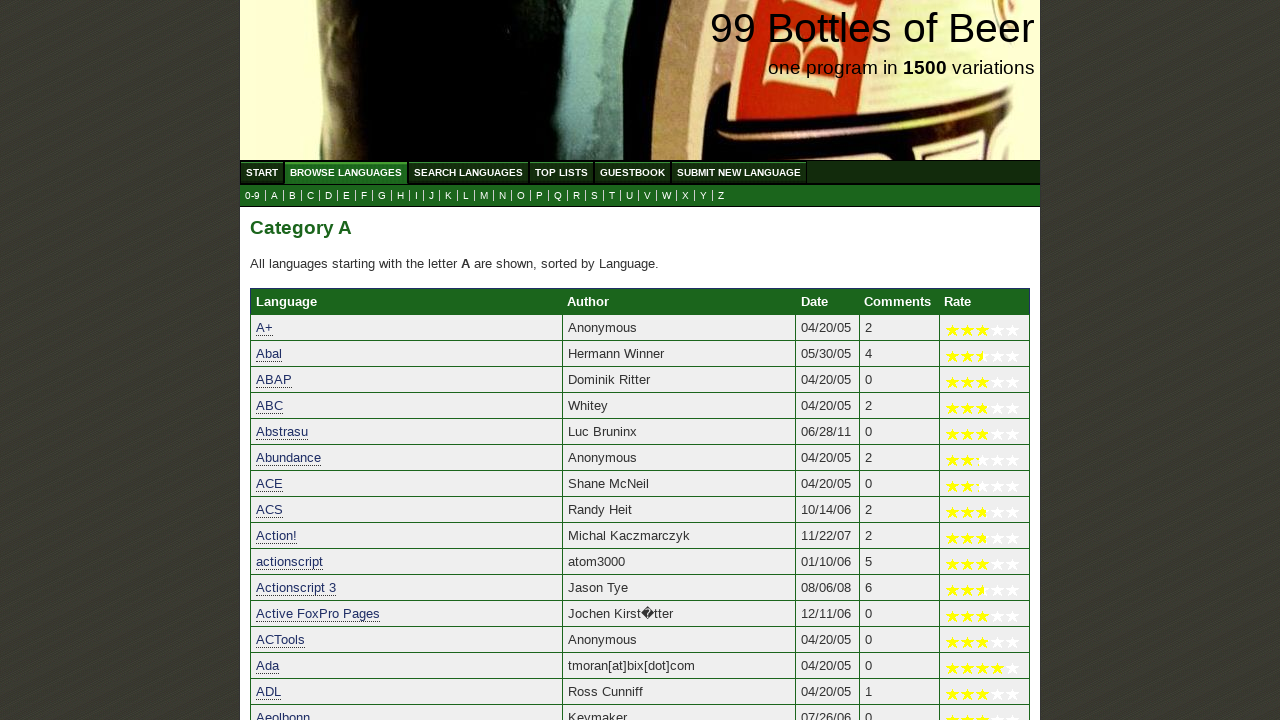

Verified Author column header is displayed
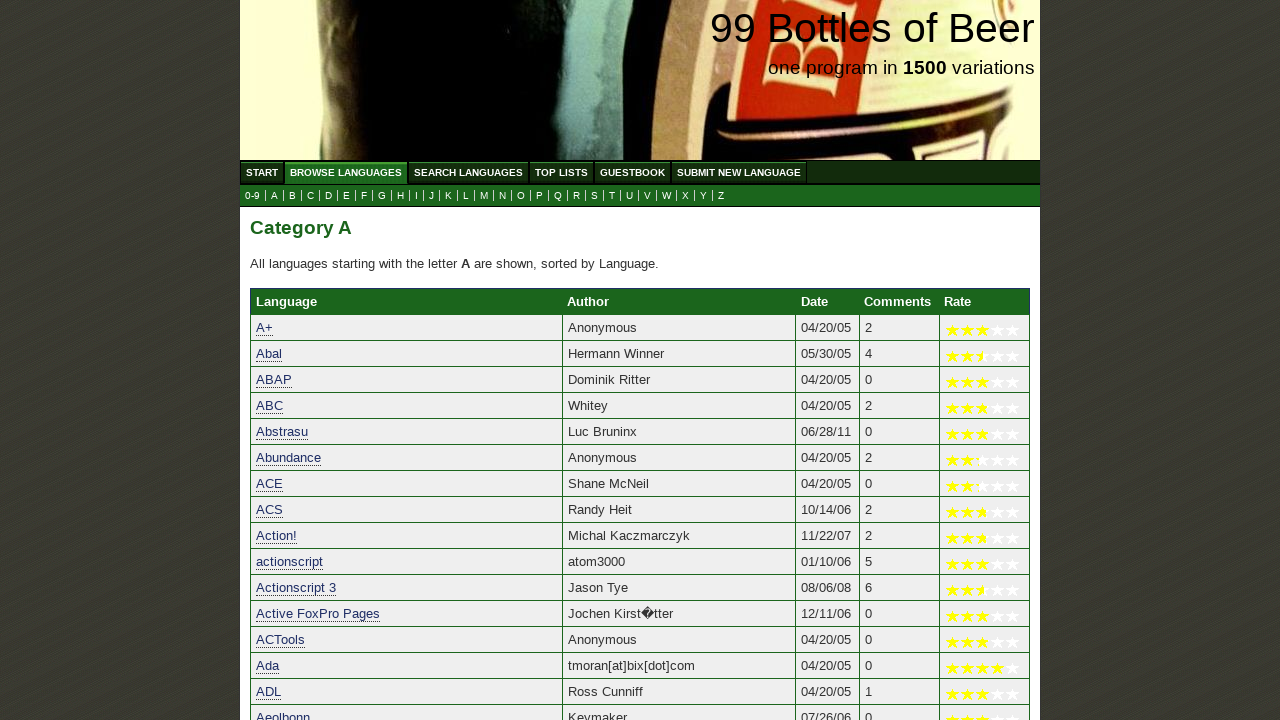

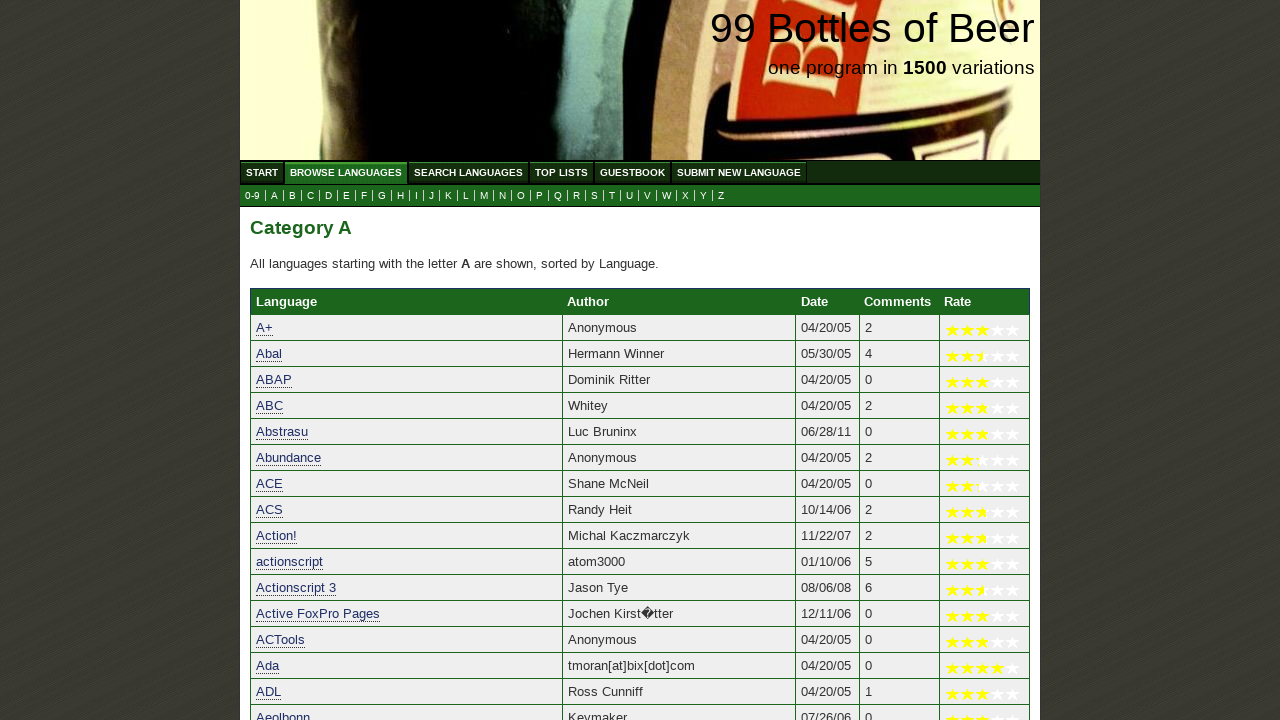